Tests page scrolling functionality by scrolling down to a "CYDEO" link at the bottom of a large page, then scrolling back up to the "Home" link at the top.

Starting URL: https://practice.cydeo.com/large

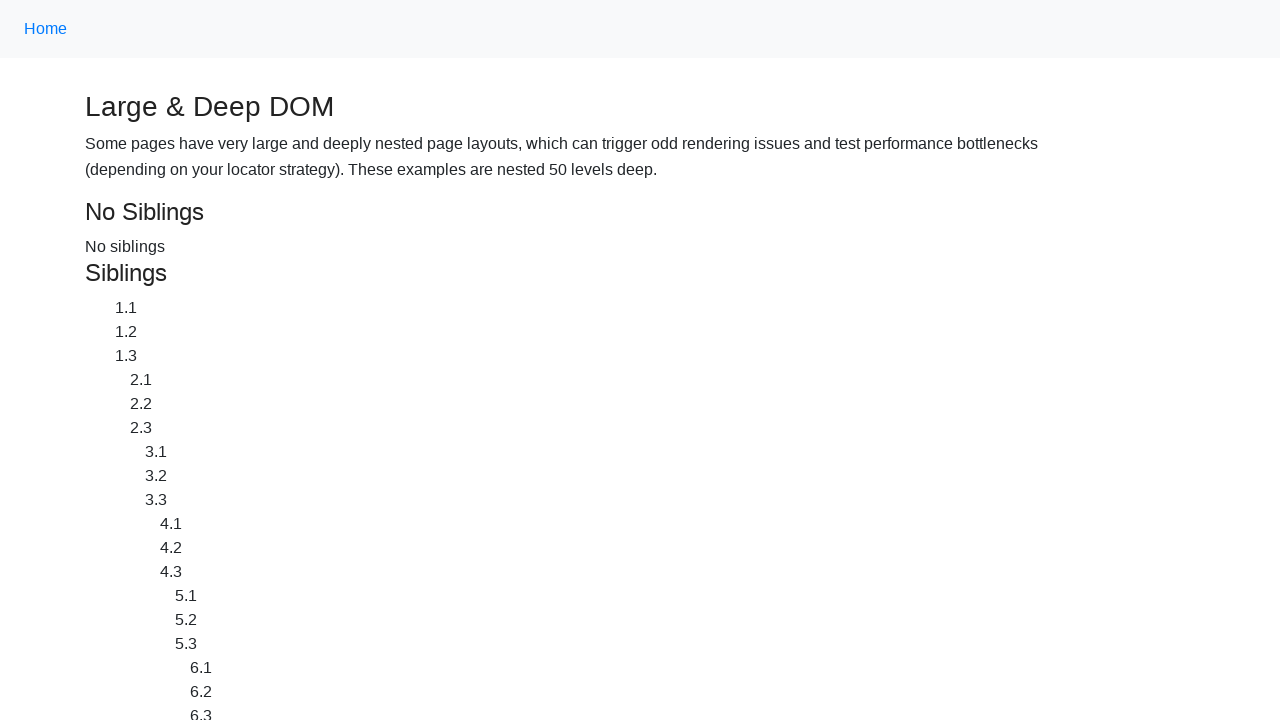

Located CYDEO link element on page
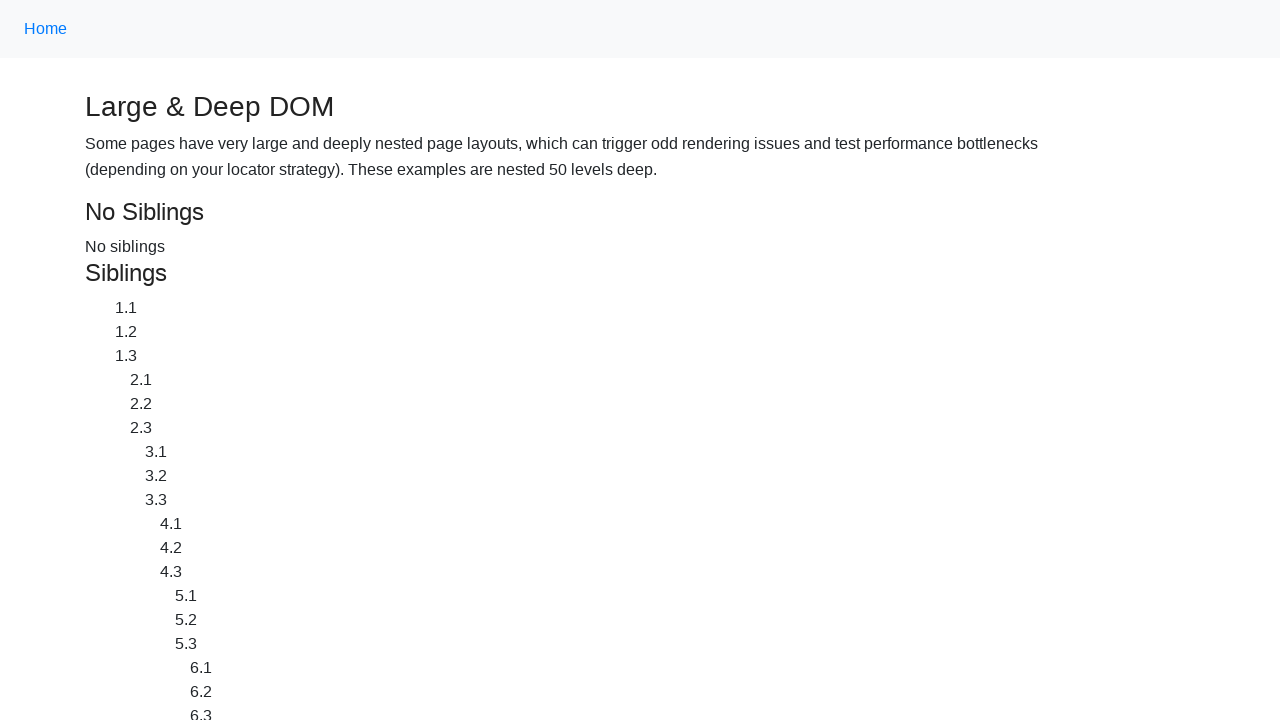

Located Home link element at top of page
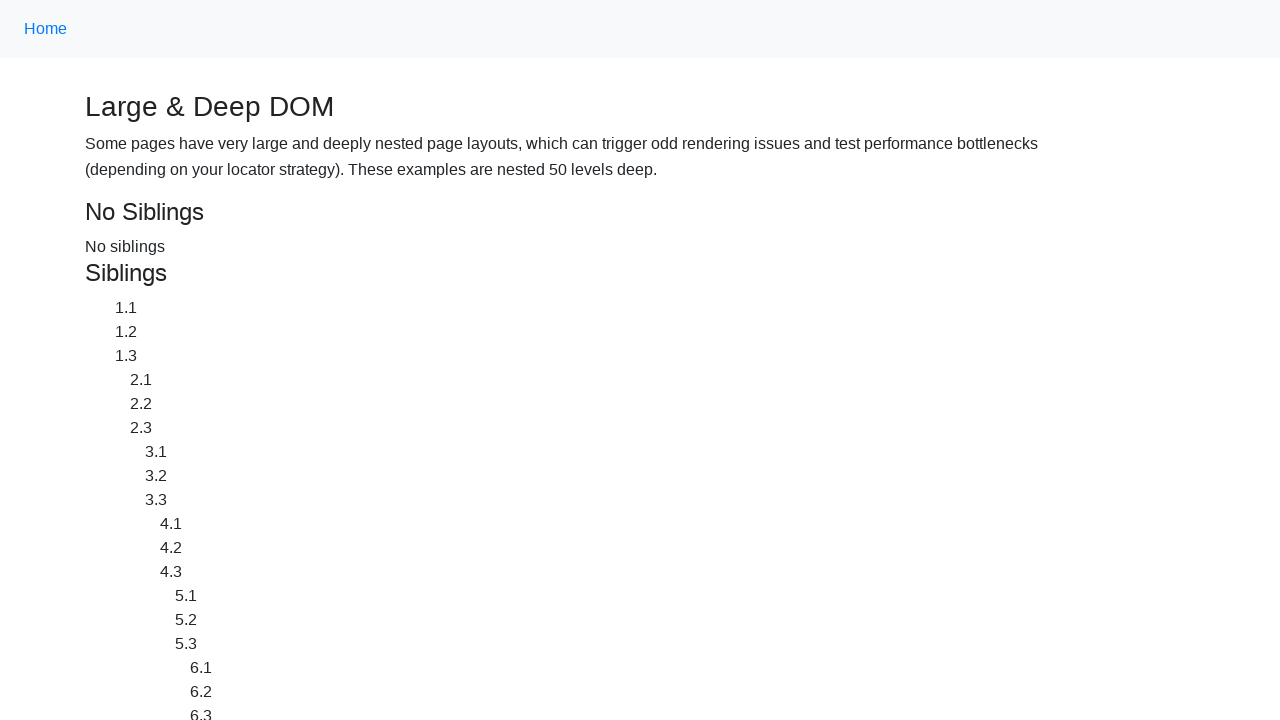

Scrolled down to CYDEO link at bottom of page
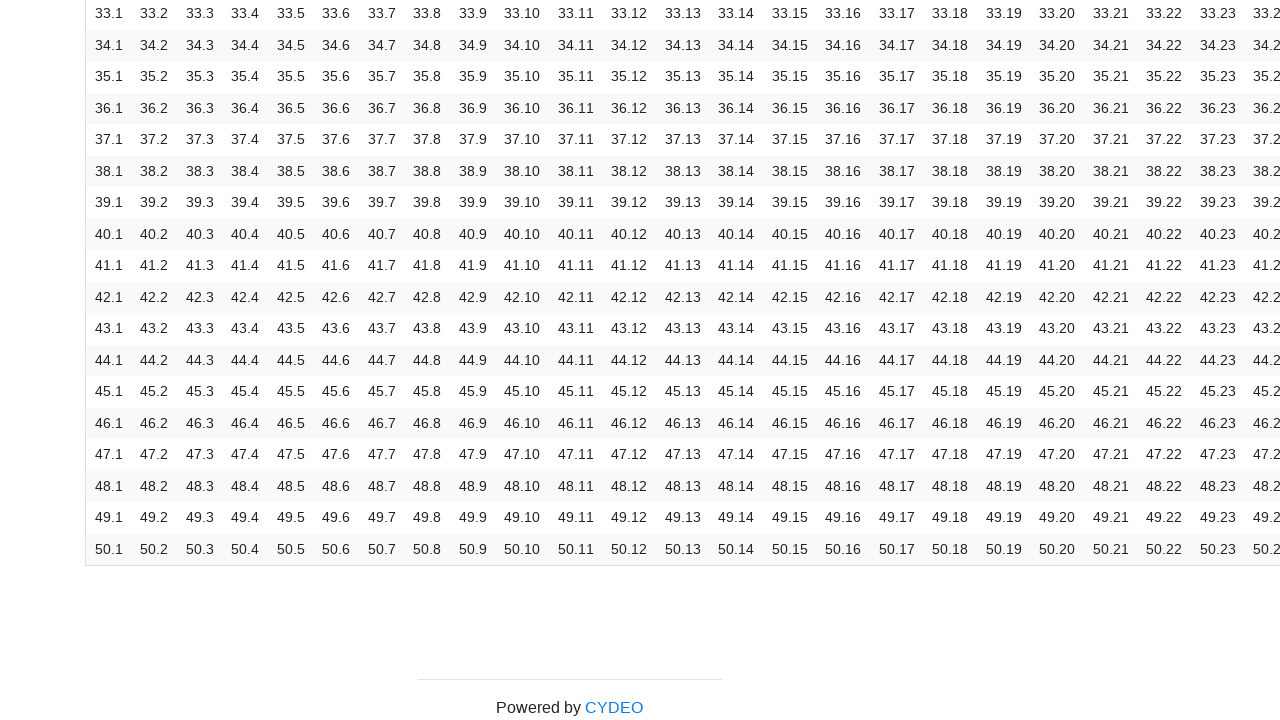

Waited 2 seconds to observe scroll to CYDEO link
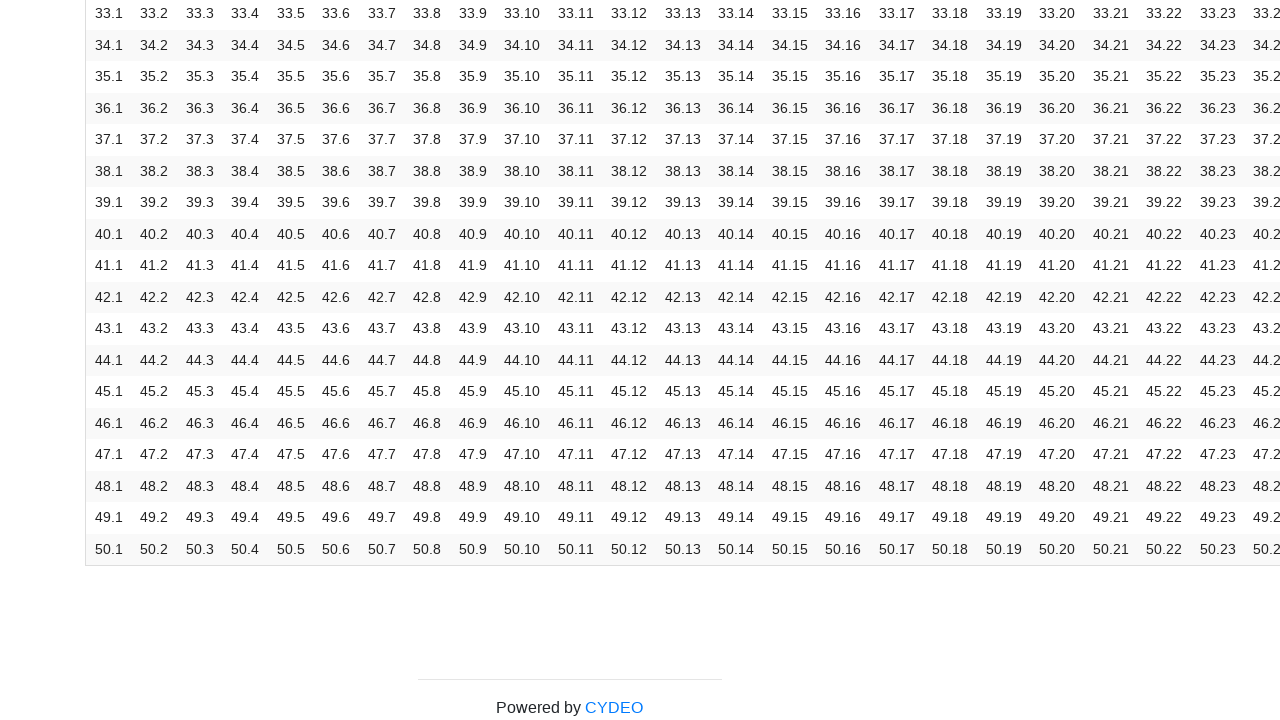

Scrolled up to Home link at top of page
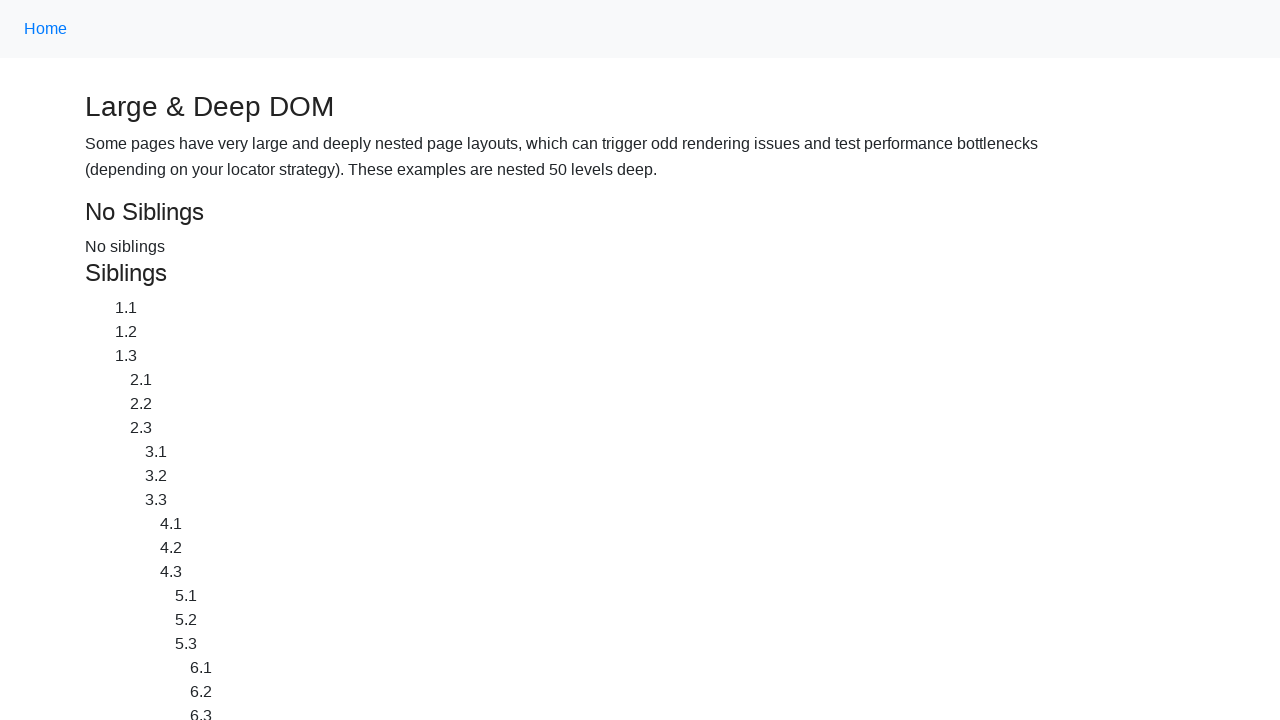

Waited 2 seconds to observe scroll to Home link
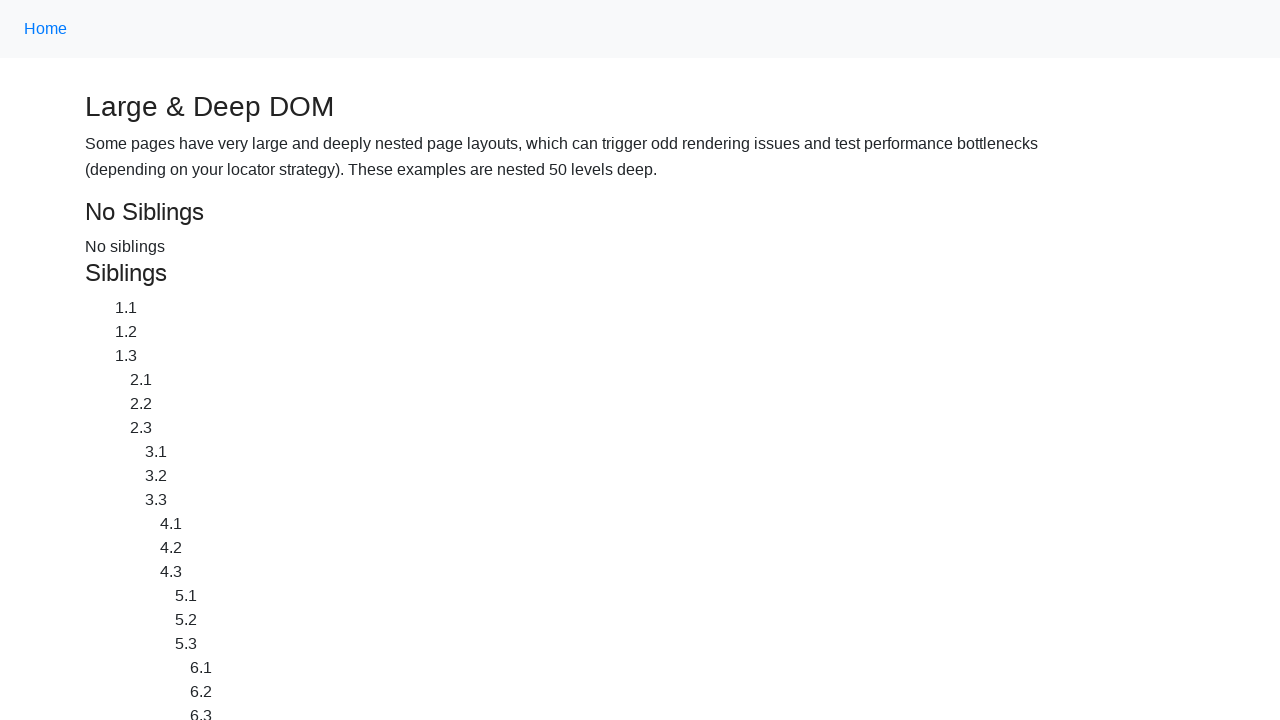

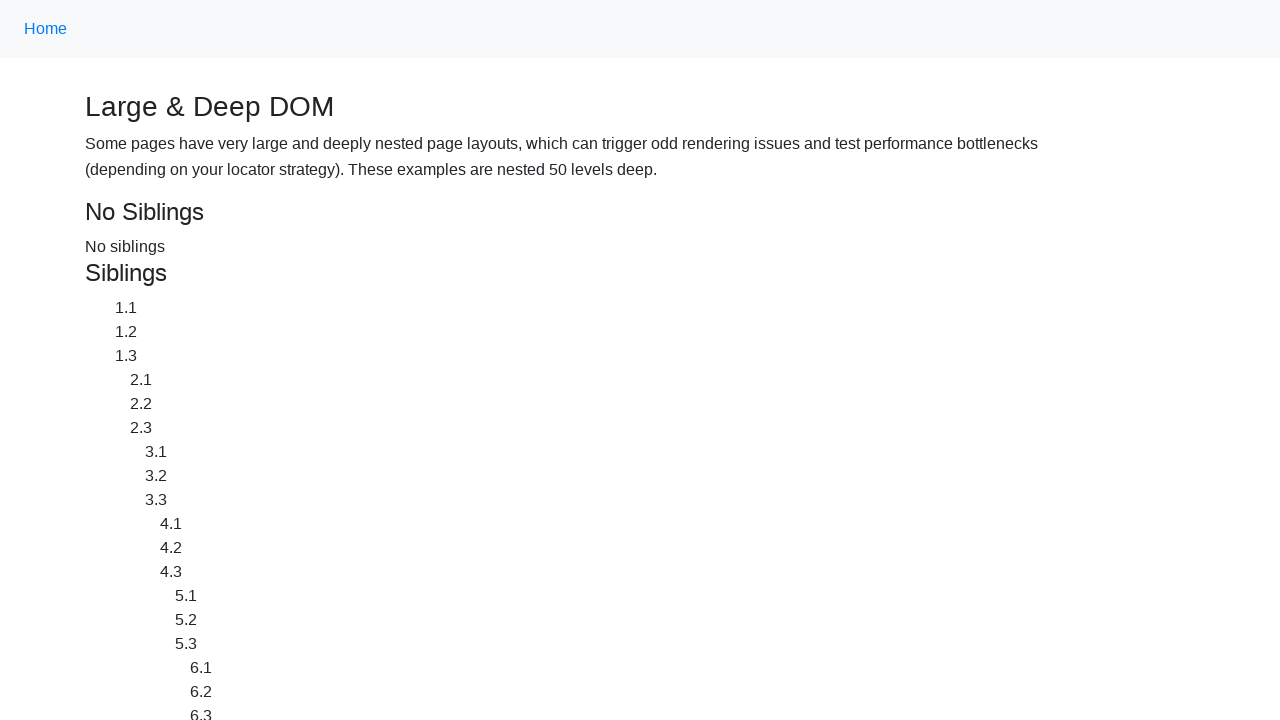